Tests JavaScript alert handling by triggering alerts and both accepting and dismissing them

Starting URL: https://testautomationpractice.blogspot.com/

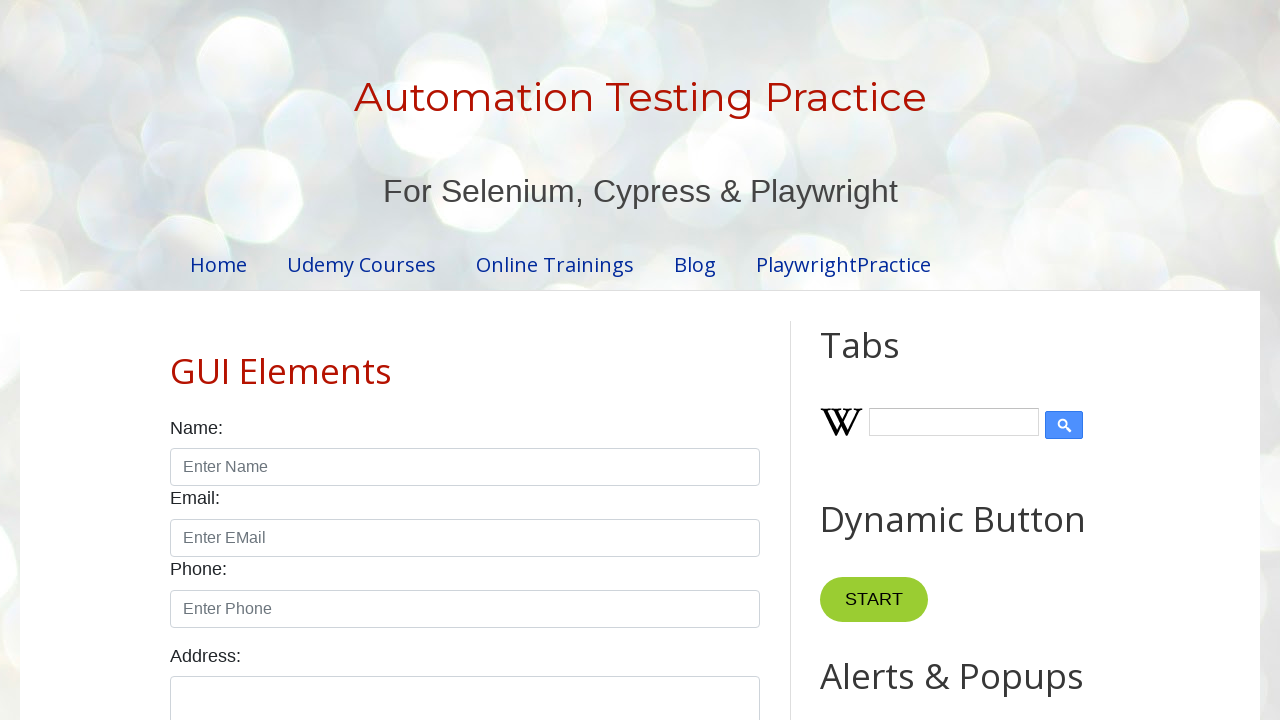

Clicked alert button to trigger first alert at (888, 361) on xpath=//*[@id="HTML9"]/div[1]/button
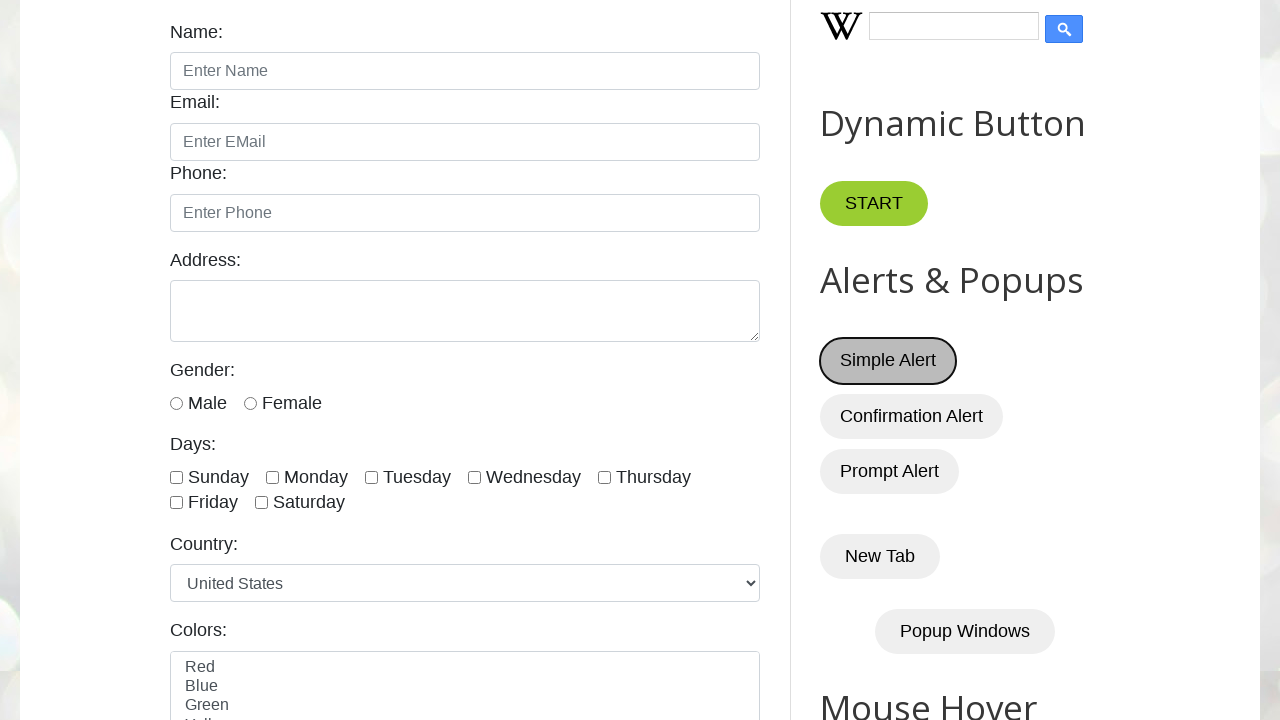

Set up dialog handler to accept alert
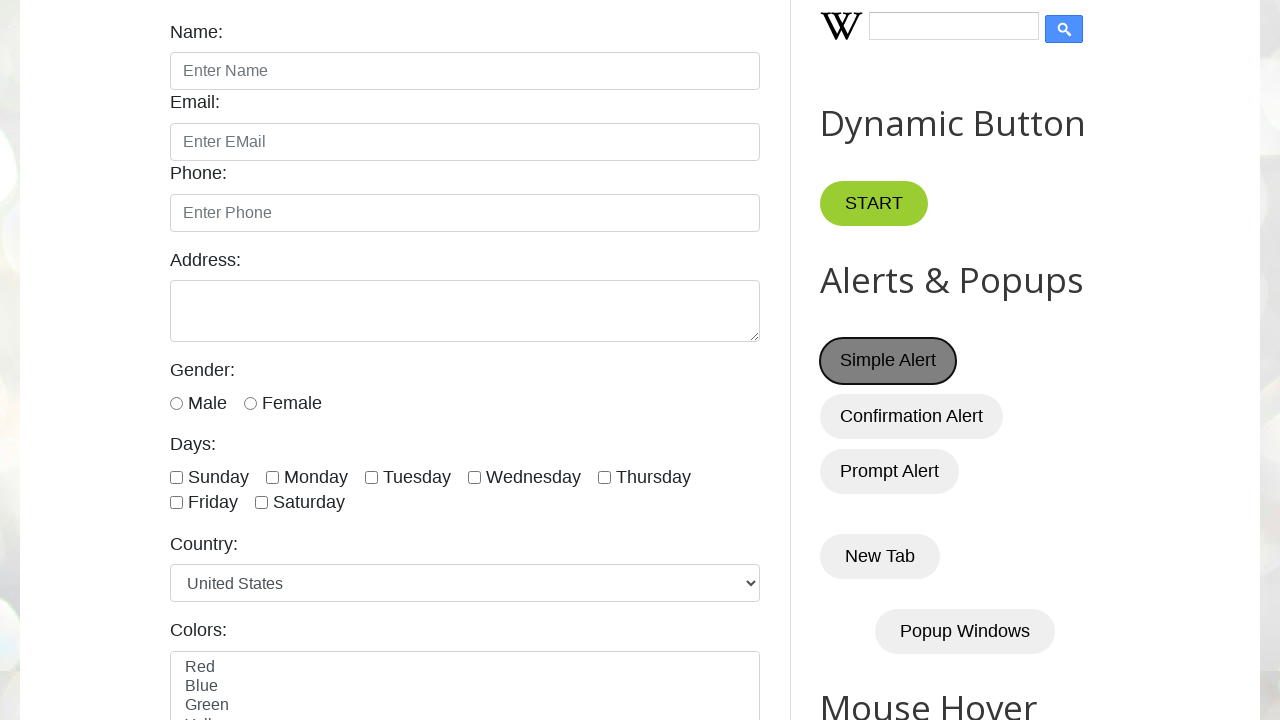

Clicked alert button to trigger second alert at (888, 361) on xpath=//*[@id="HTML9"]/div[1]/button
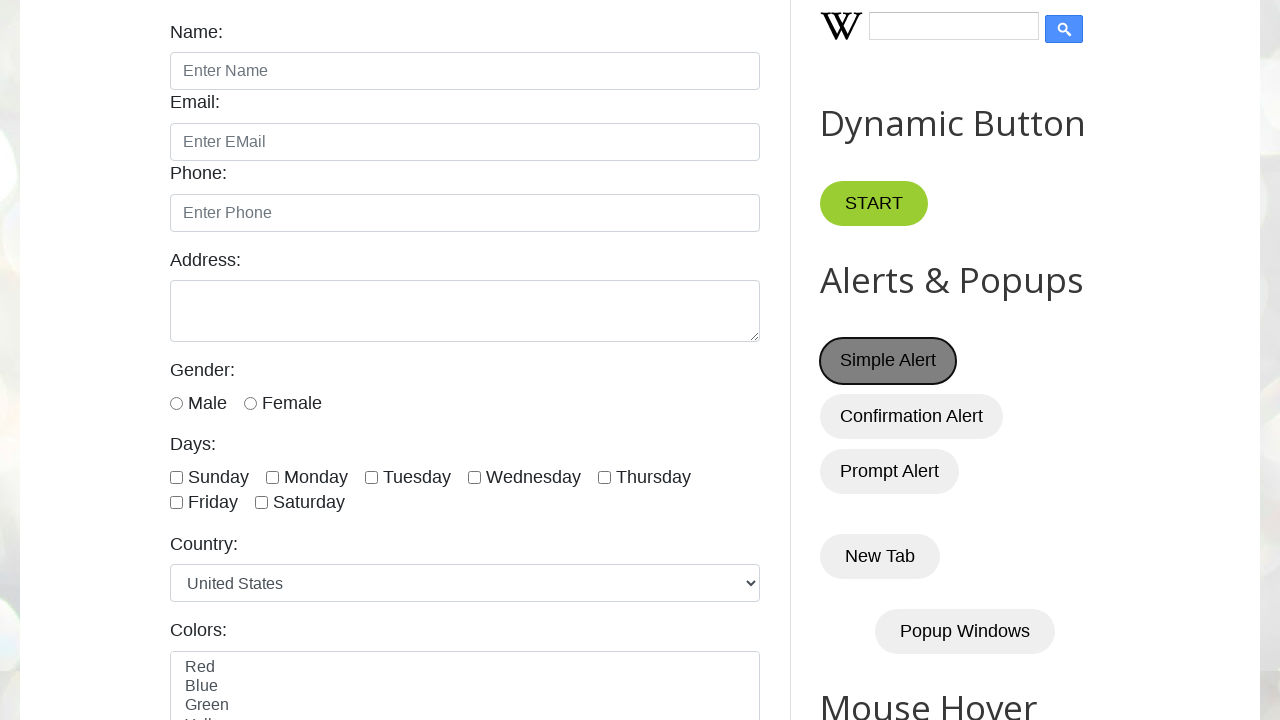

Set up dialog handler to dismiss alert
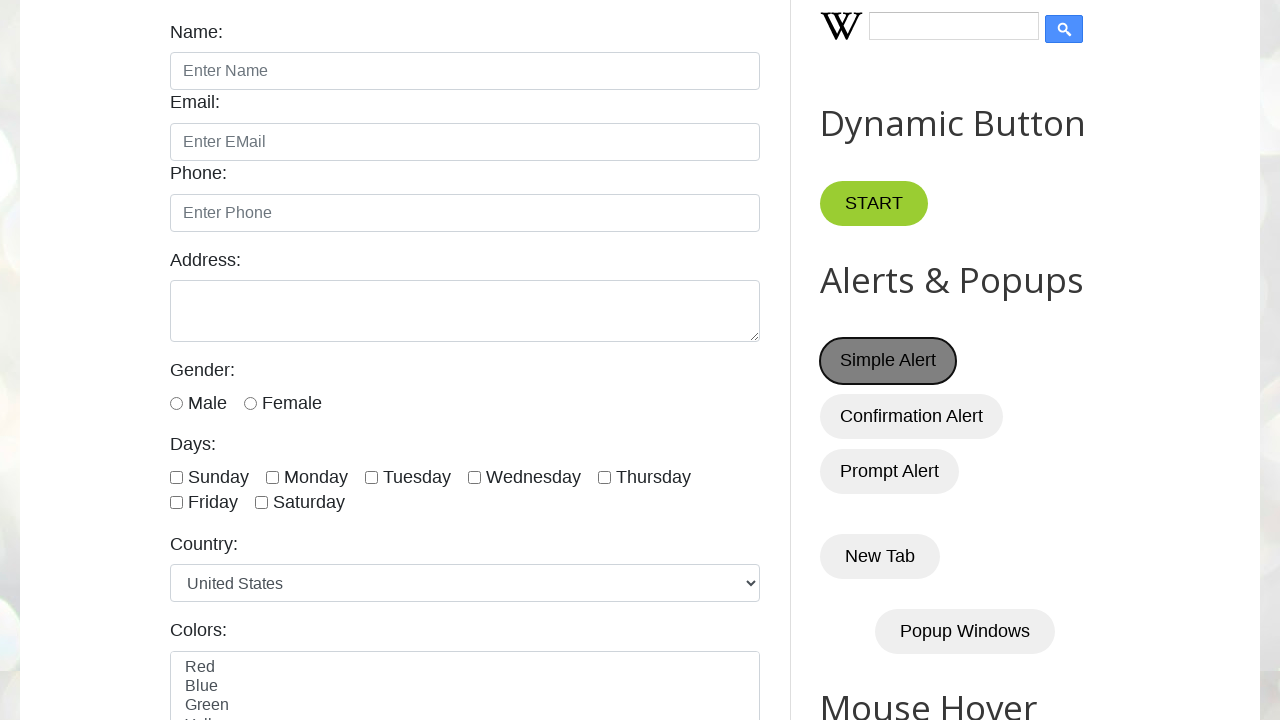

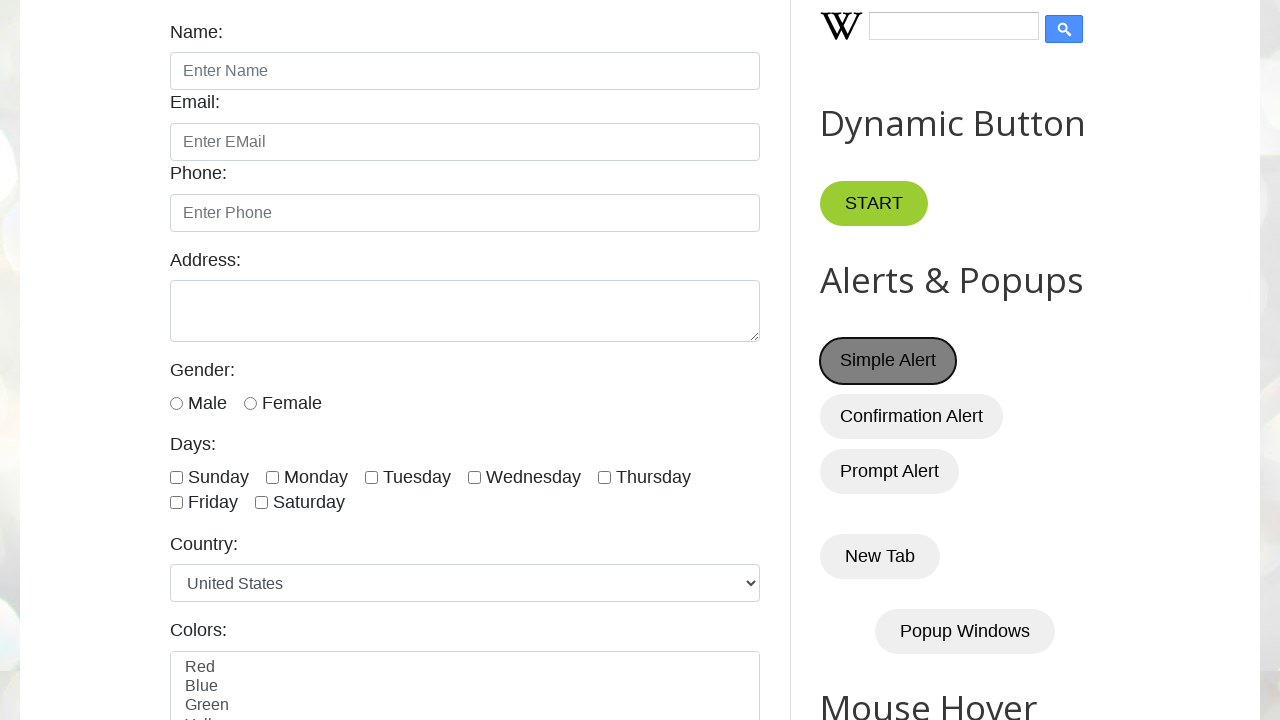